Tests filtering to display all items after switching between filters

Starting URL: https://demo.playwright.dev/todomvc

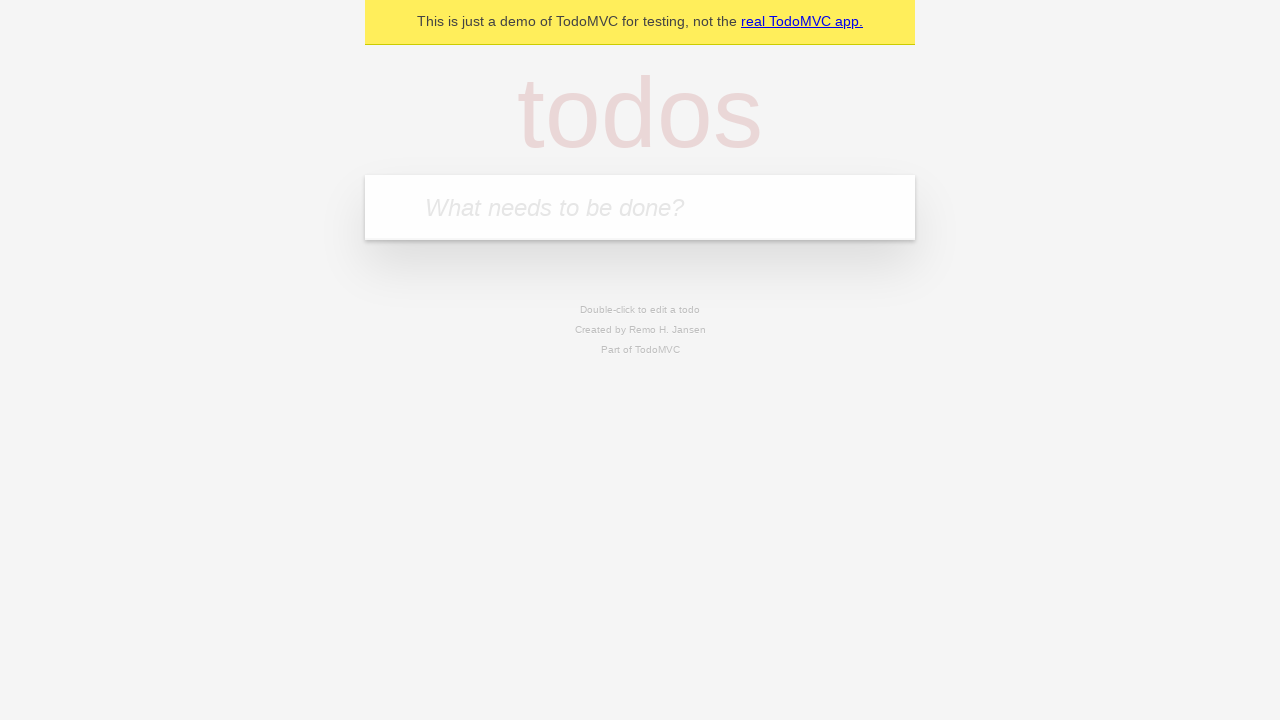

Filled todo input with 'buy some cheese' on internal:attr=[placeholder="What needs to be done?"i]
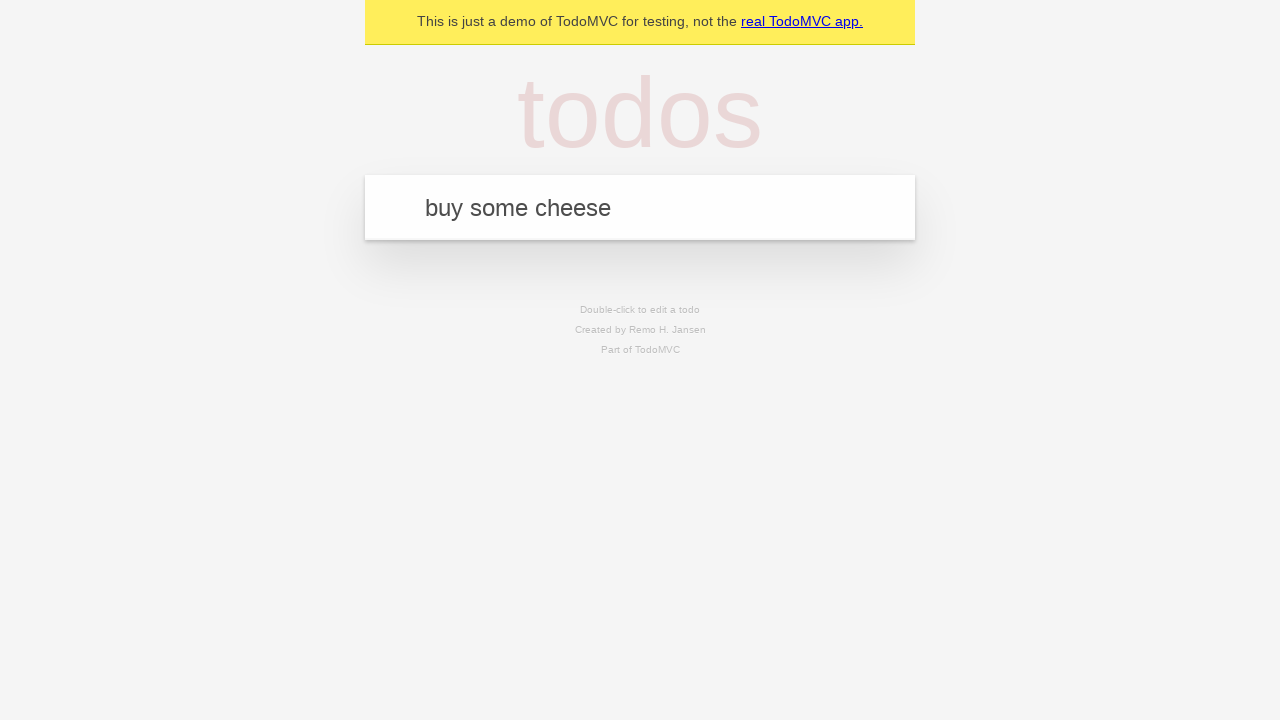

Pressed Enter to add first todo on internal:attr=[placeholder="What needs to be done?"i]
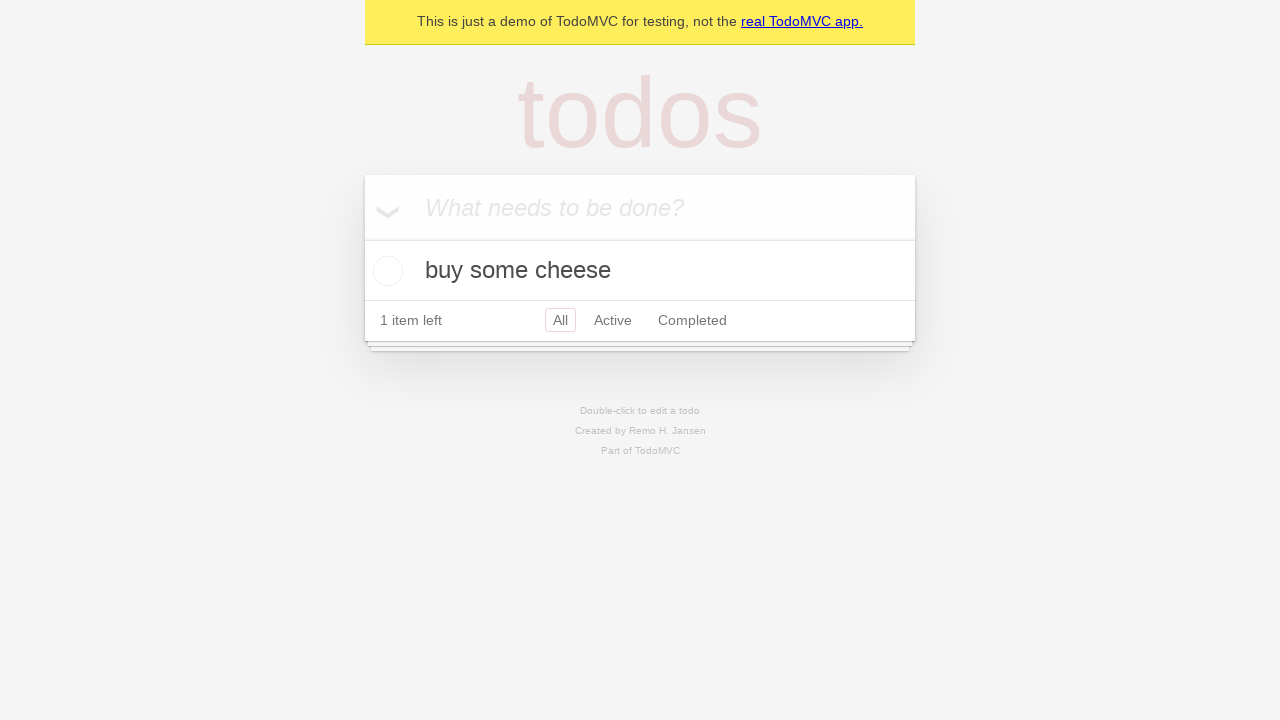

Filled todo input with 'feed the cat' on internal:attr=[placeholder="What needs to be done?"i]
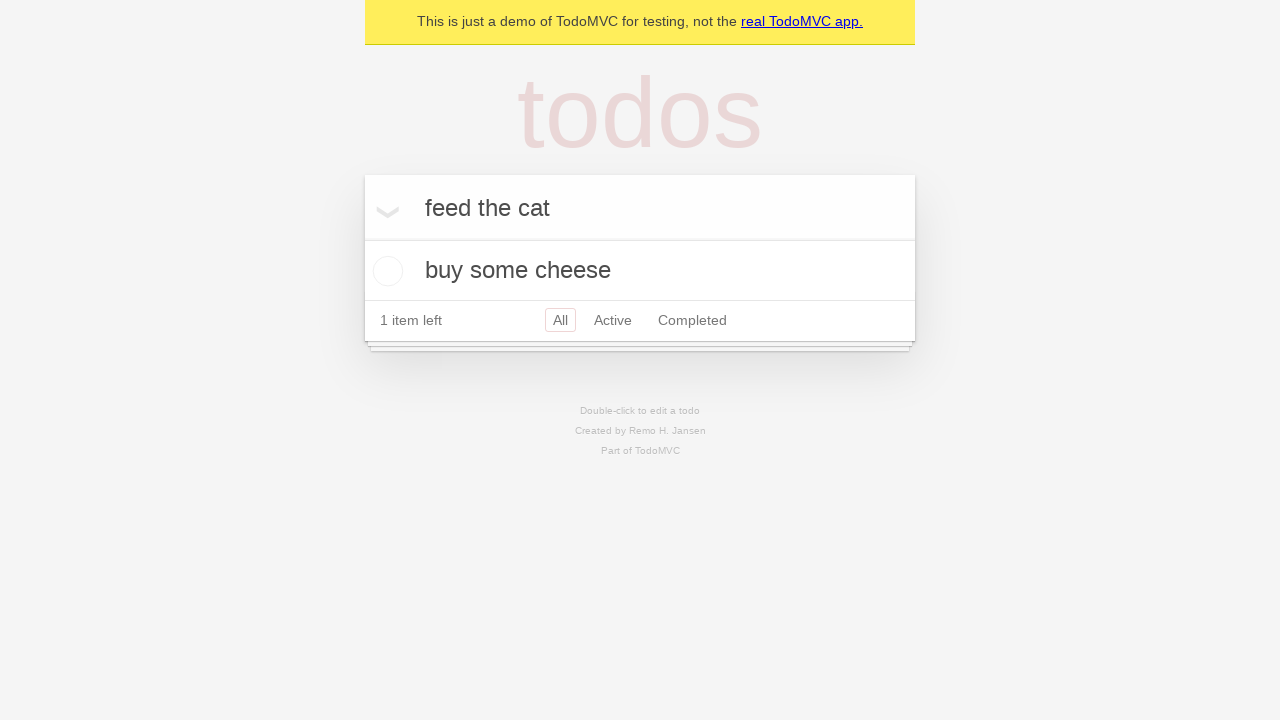

Pressed Enter to add second todo on internal:attr=[placeholder="What needs to be done?"i]
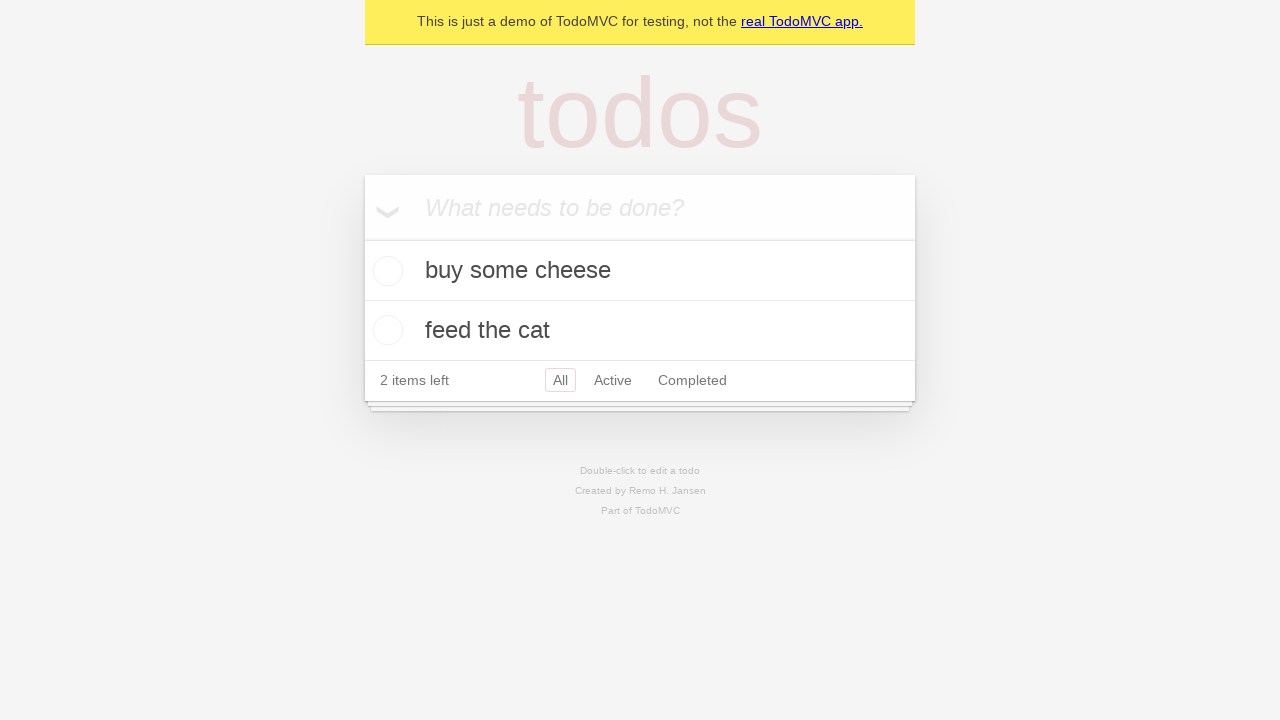

Filled todo input with 'book a doctors appointment' on internal:attr=[placeholder="What needs to be done?"i]
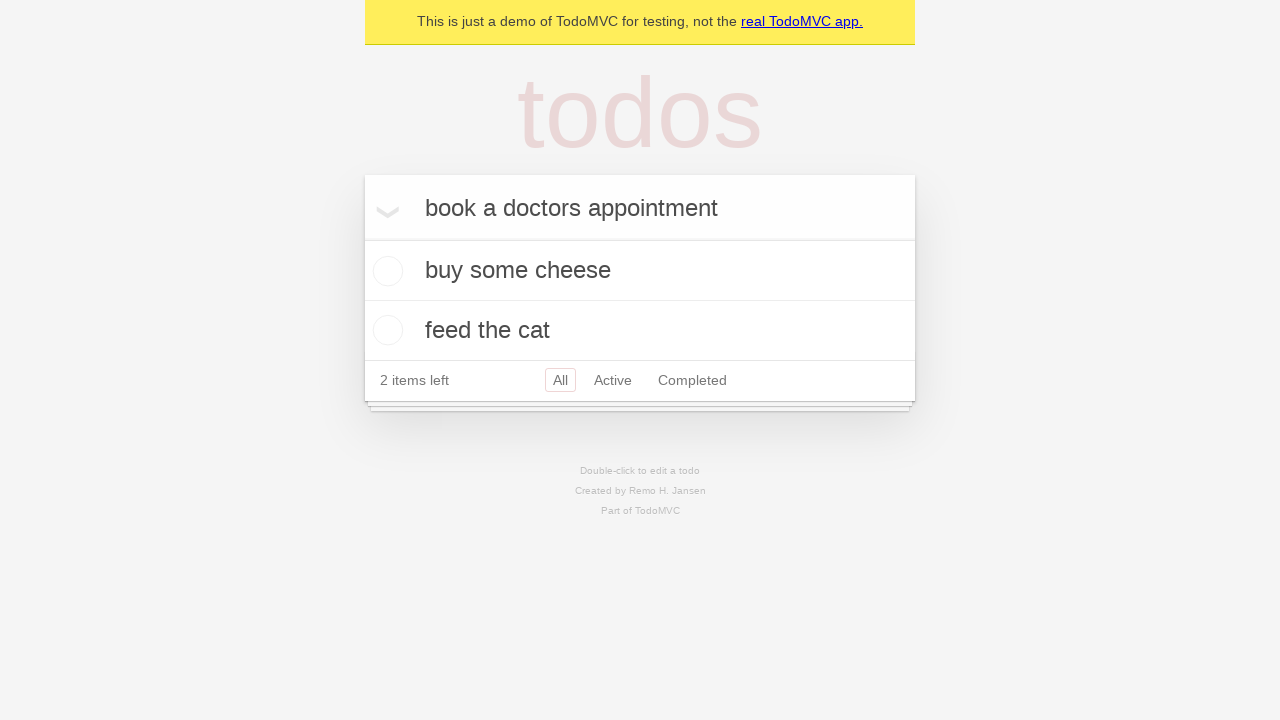

Pressed Enter to add third todo on internal:attr=[placeholder="What needs to be done?"i]
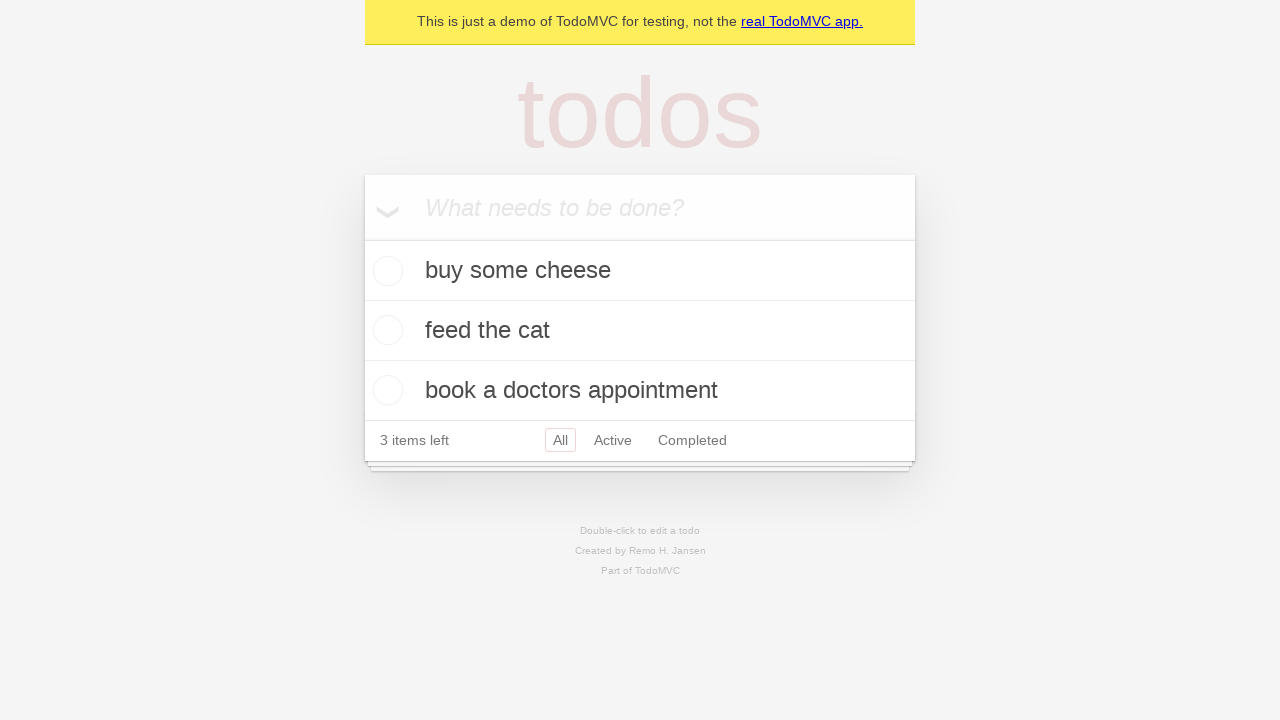

Checked the second todo item at (385, 330) on internal:testid=[data-testid="todo-item"s] >> nth=1 >> internal:role=checkbox
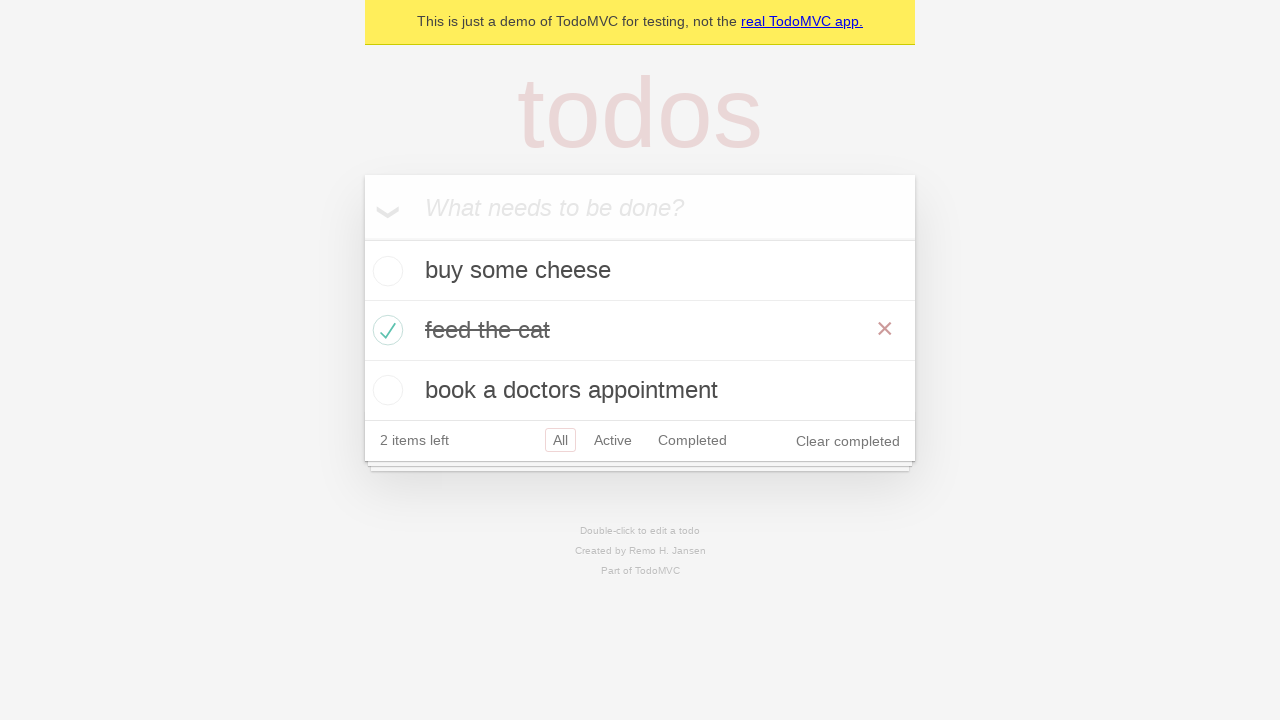

Clicked Active filter to show active todos at (613, 440) on internal:role=link[name="Active"i]
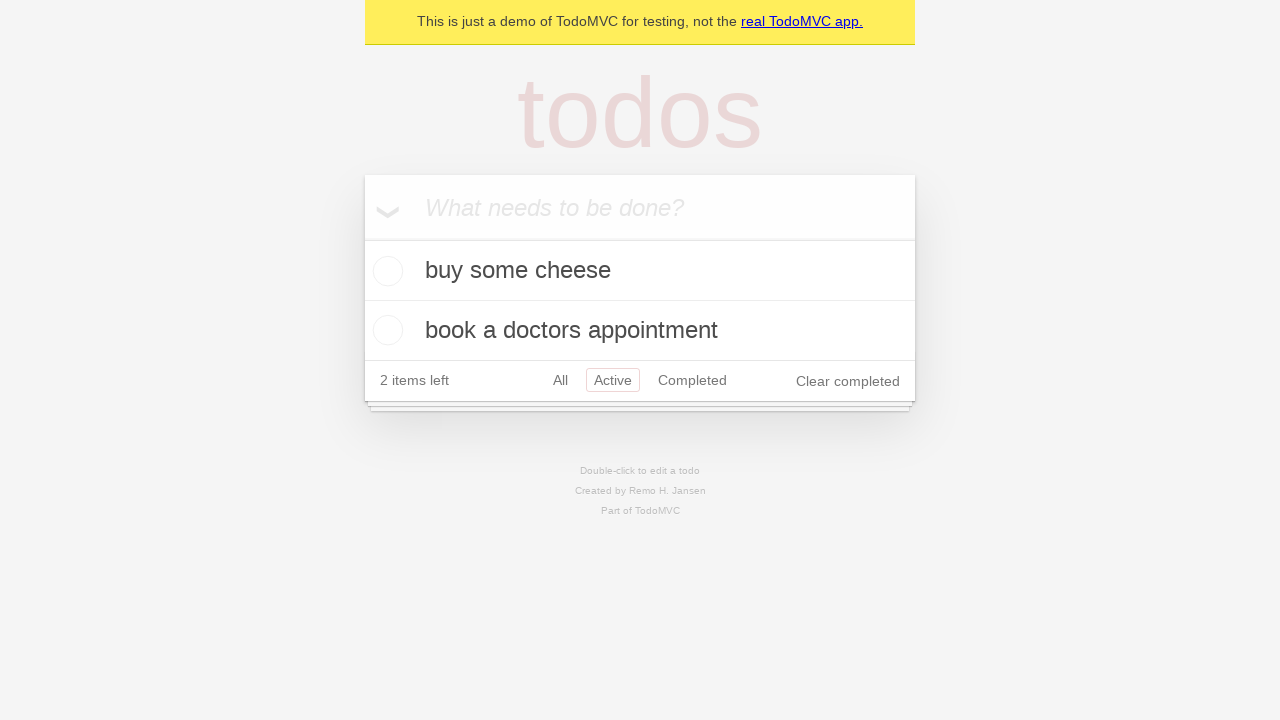

Clicked Completed filter to show completed todos at (692, 380) on internal:role=link[name="Completed"i]
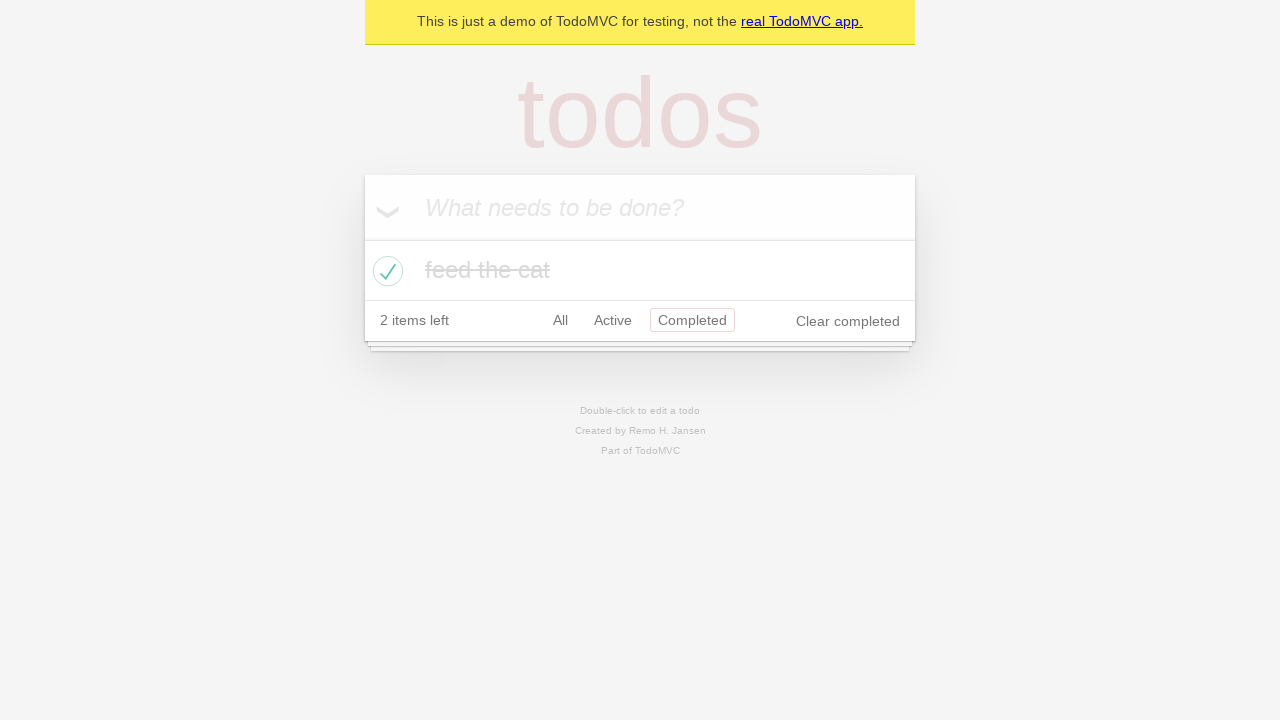

Clicked All filter to display all items at (560, 320) on internal:role=link[name="All"i]
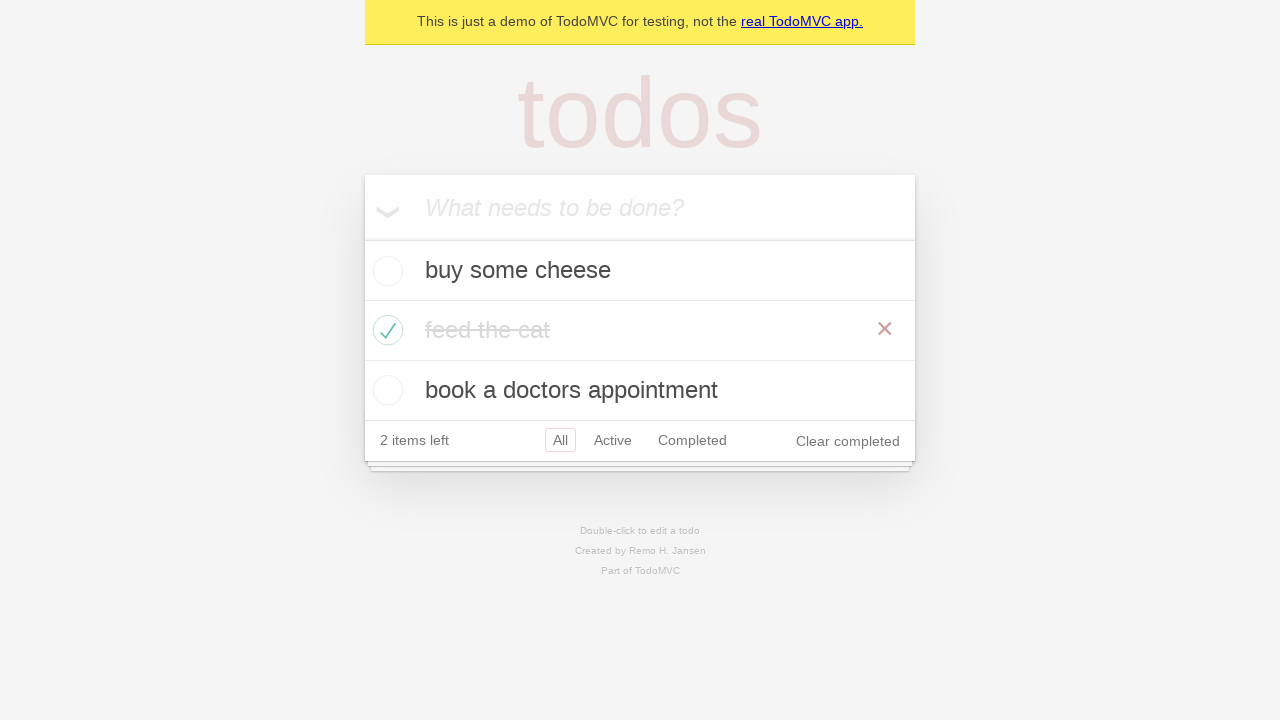

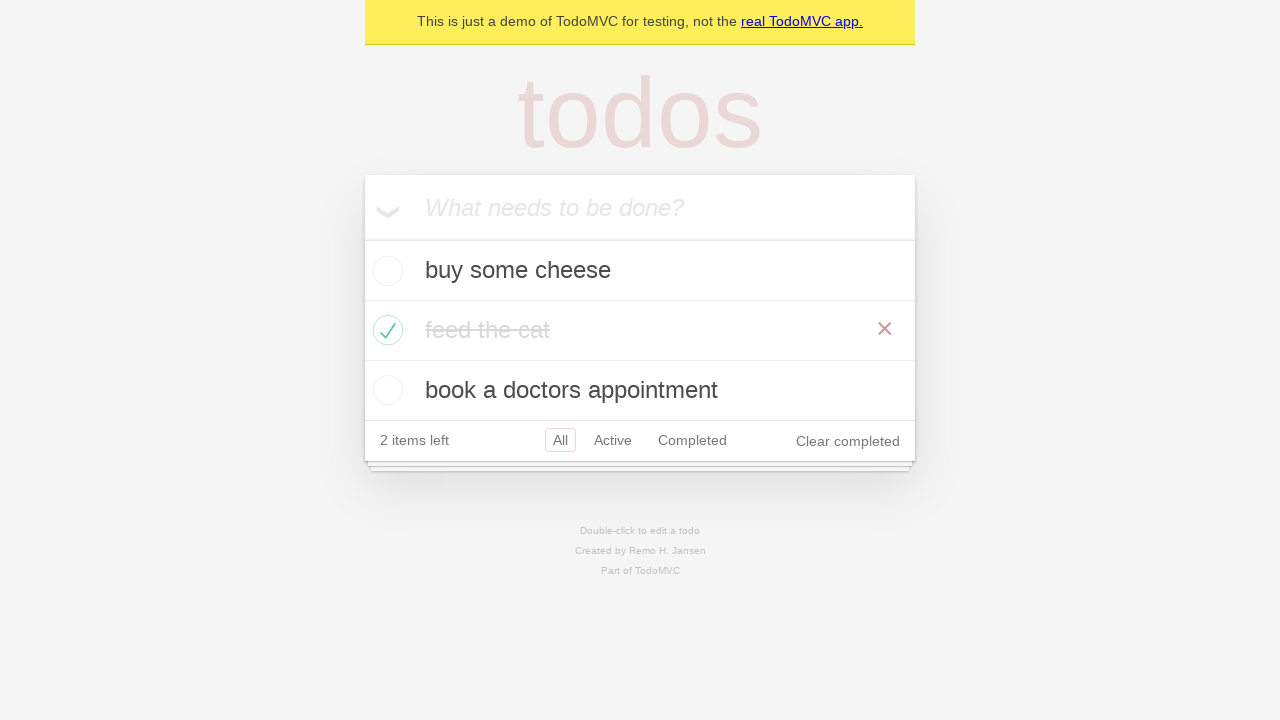